Navigates to Ynet news site and verifies the page loads successfully

Starting URL: https://ynet.co.il

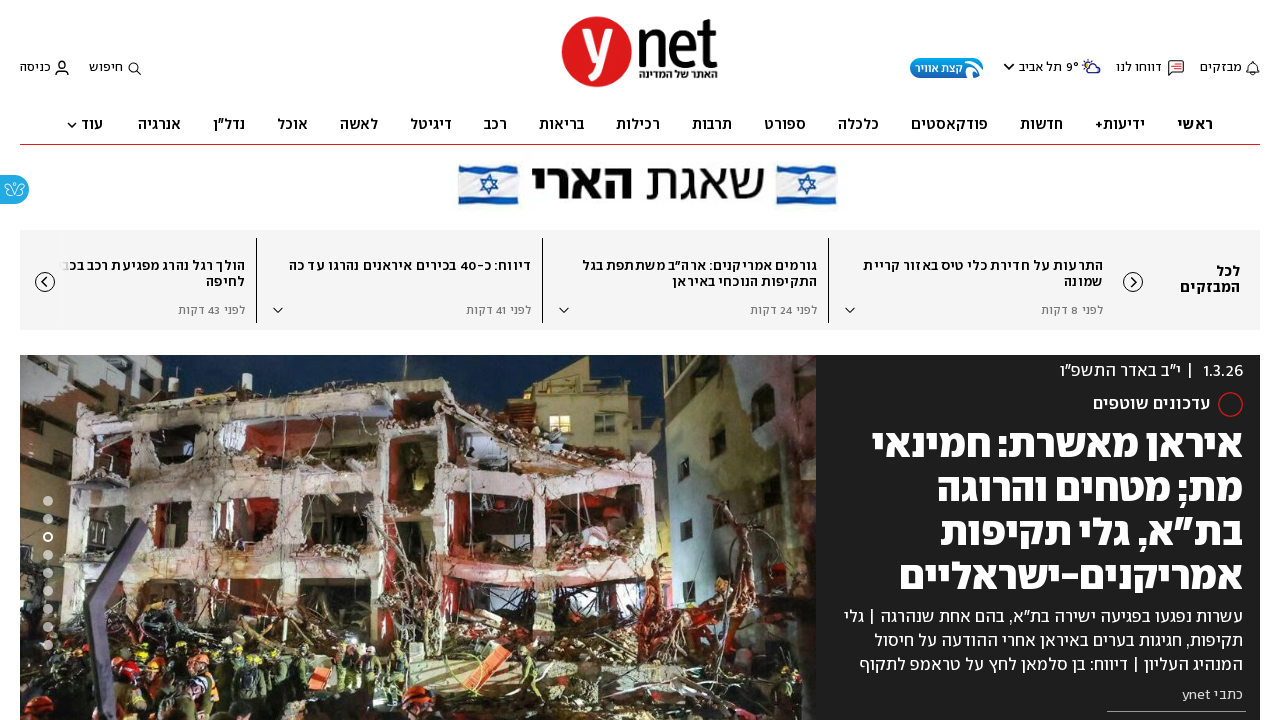

Waited for page DOM content to load
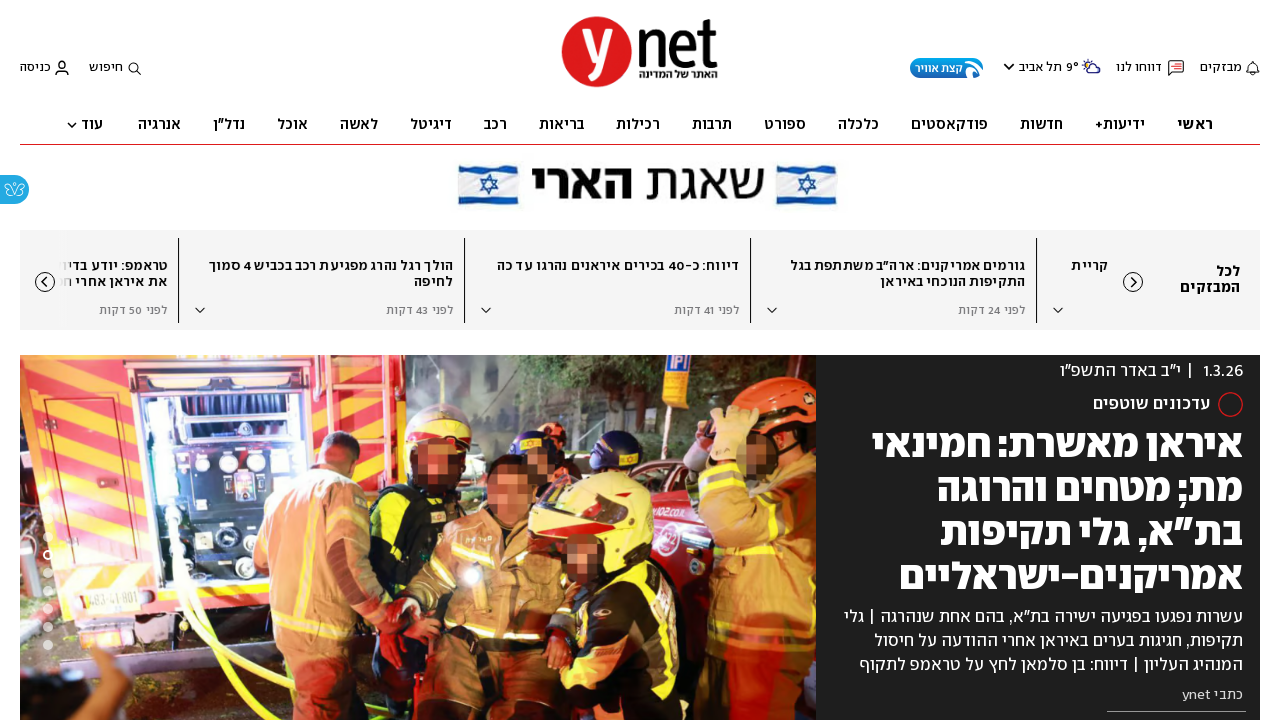

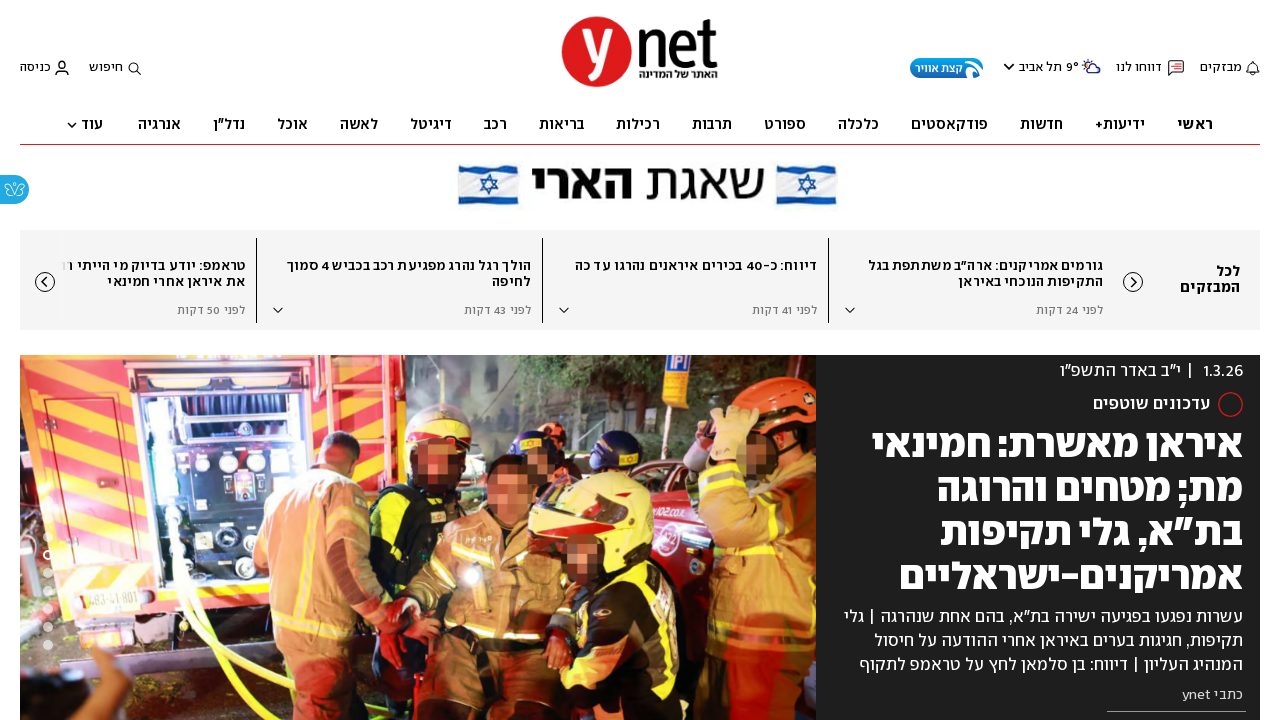